Tests form submission on an Angular practice page by filling in email, password, name fields and checking a checkbox, then verifying success message

Starting URL: https://rahulshettyacademy.com/angularpractice/

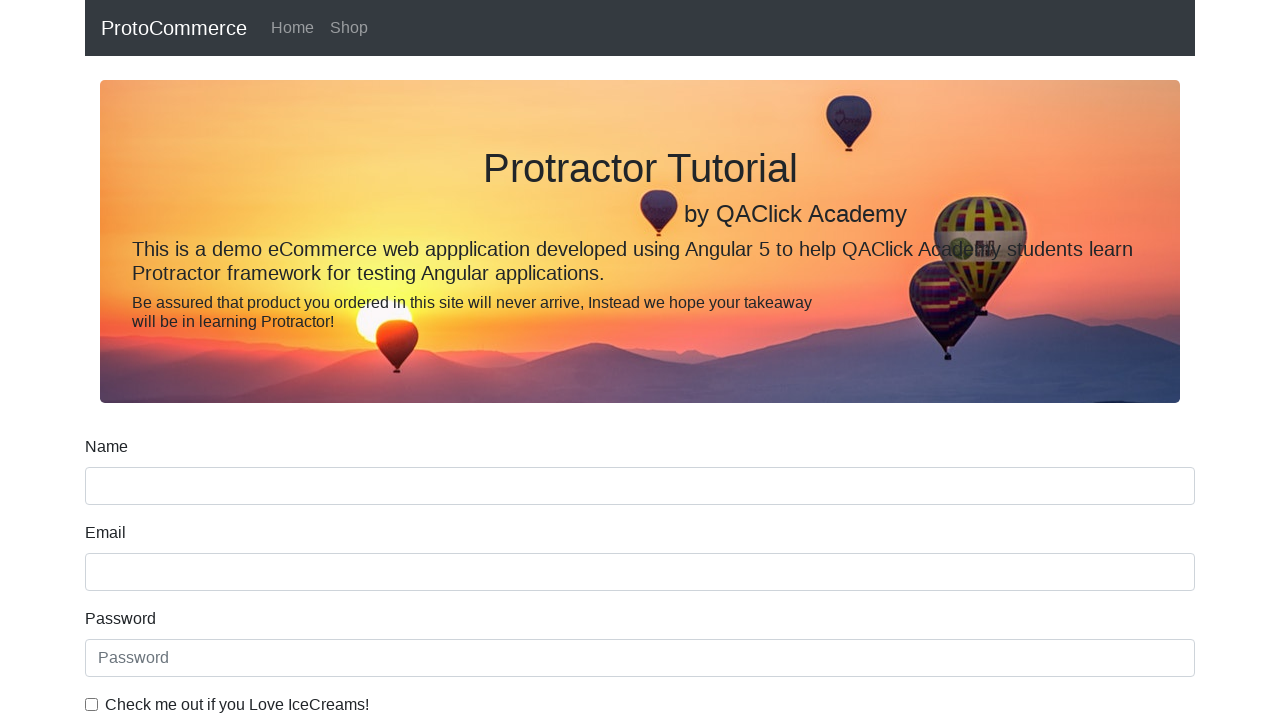

Navigated to Angular practice page
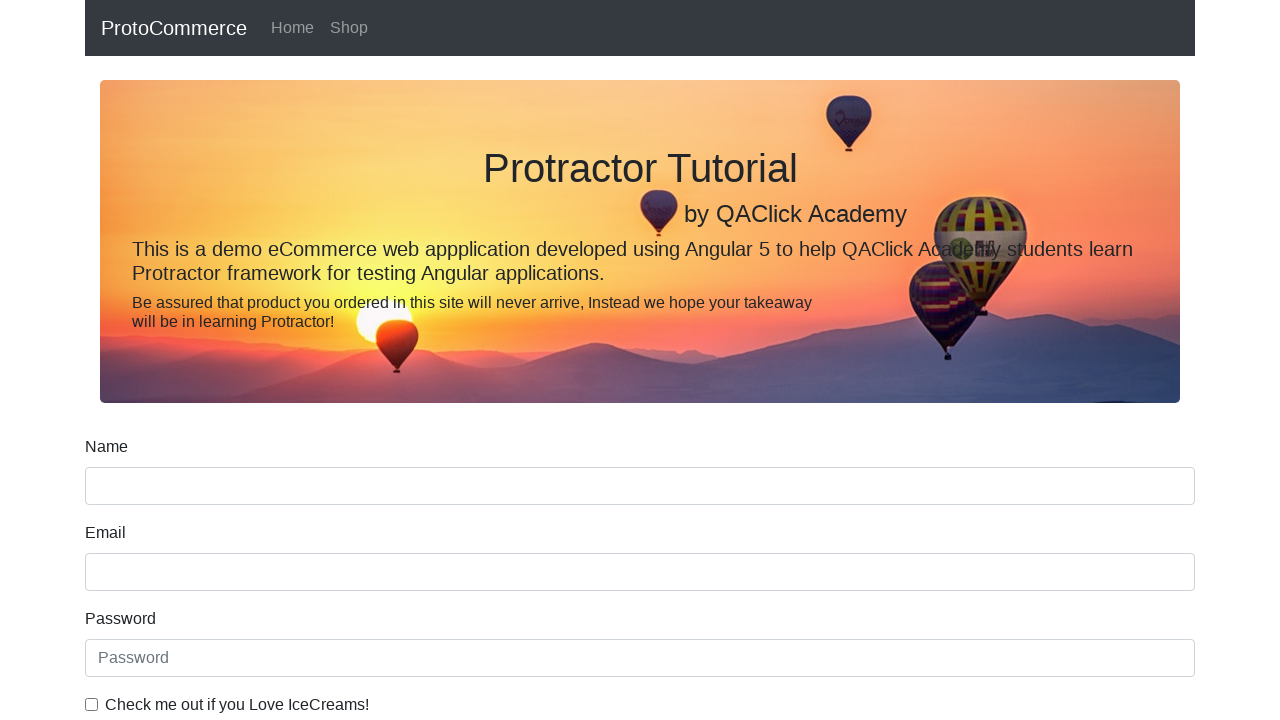

Filled email field with 'testuser456@example.com' on input[name='email']
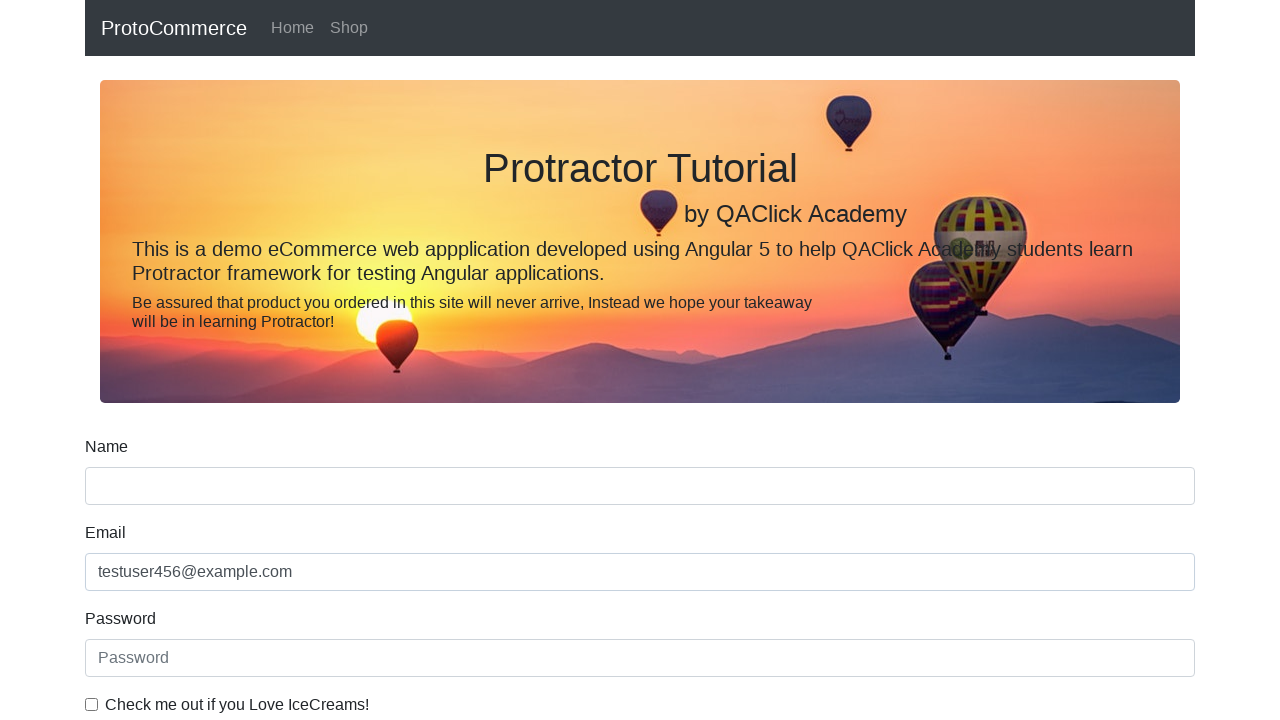

Filled password field with 'password789' on #exampleInputPassword1
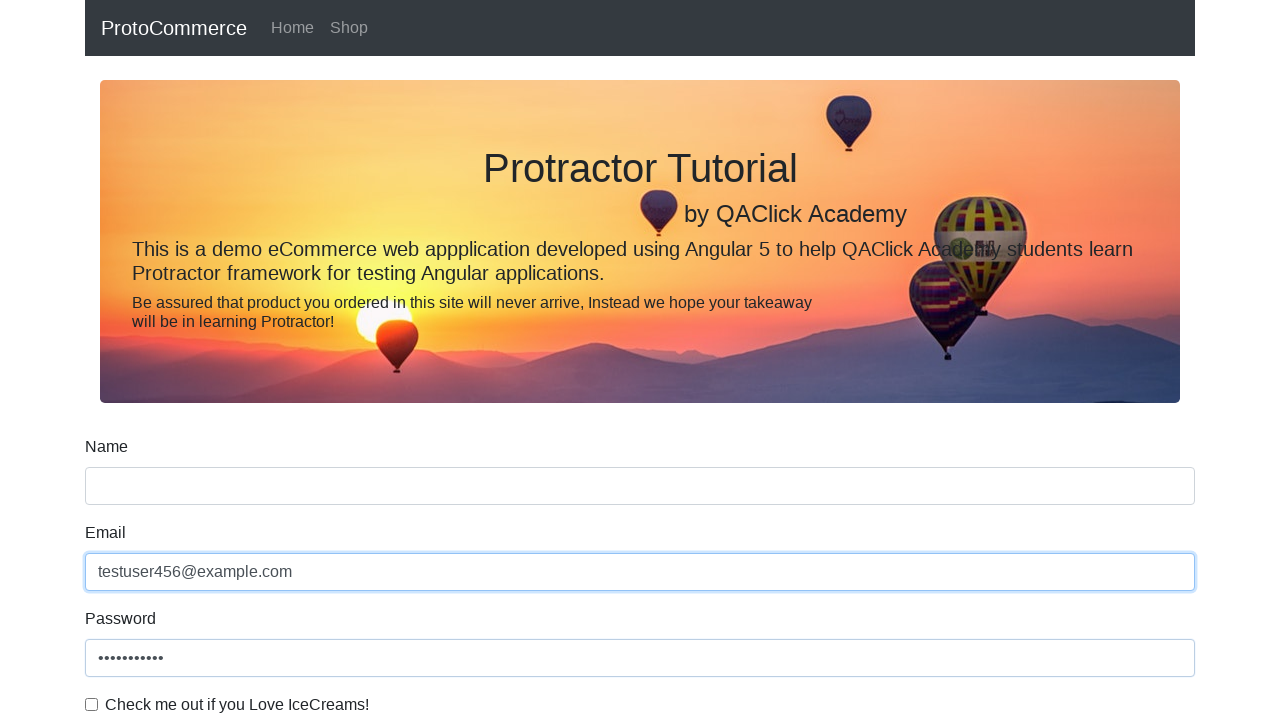

Checked the checkbox at (92, 704) on #exampleCheck1
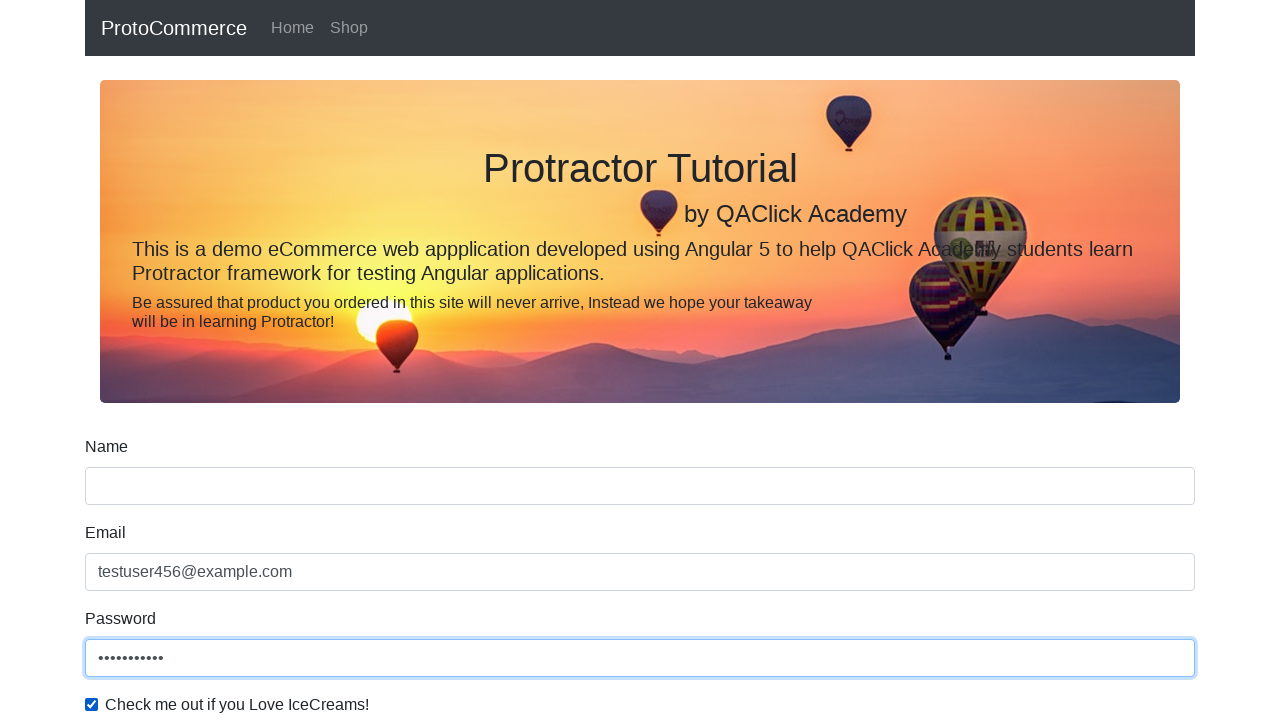

Filled name field with 'TestUser' on input[name='name']
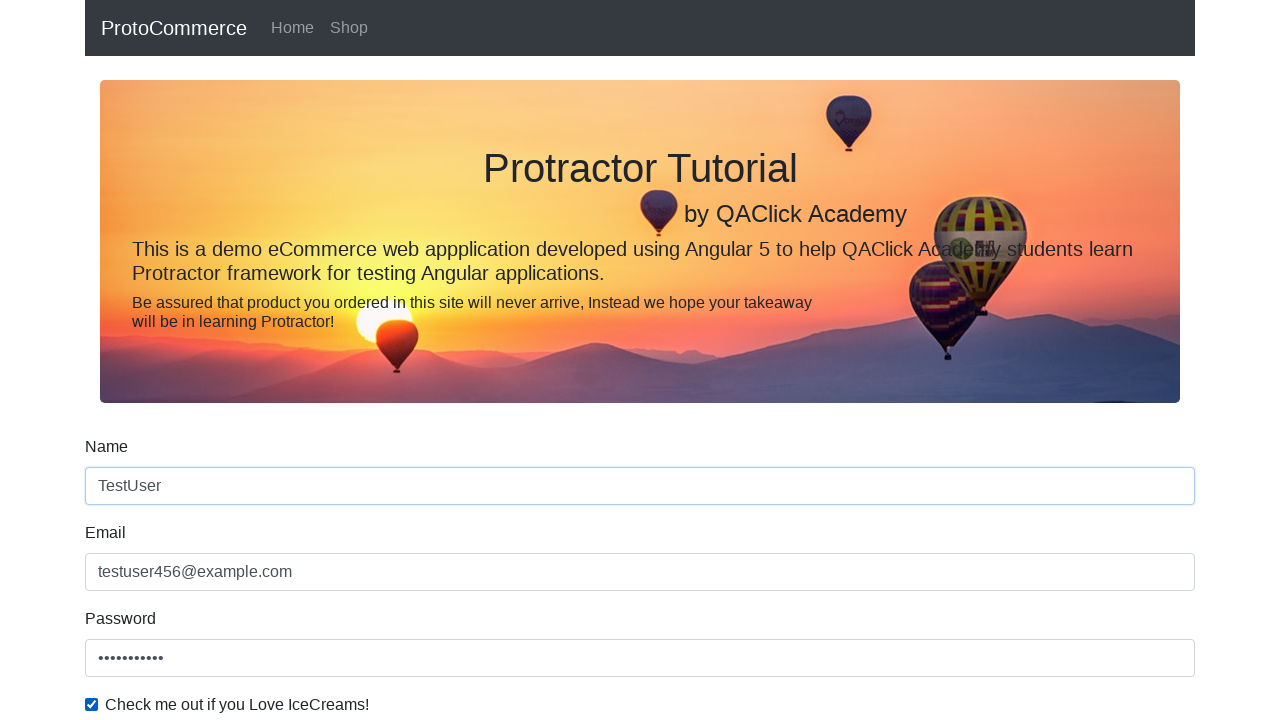

Clicked submit button to submit form at (123, 491) on input[type='submit']
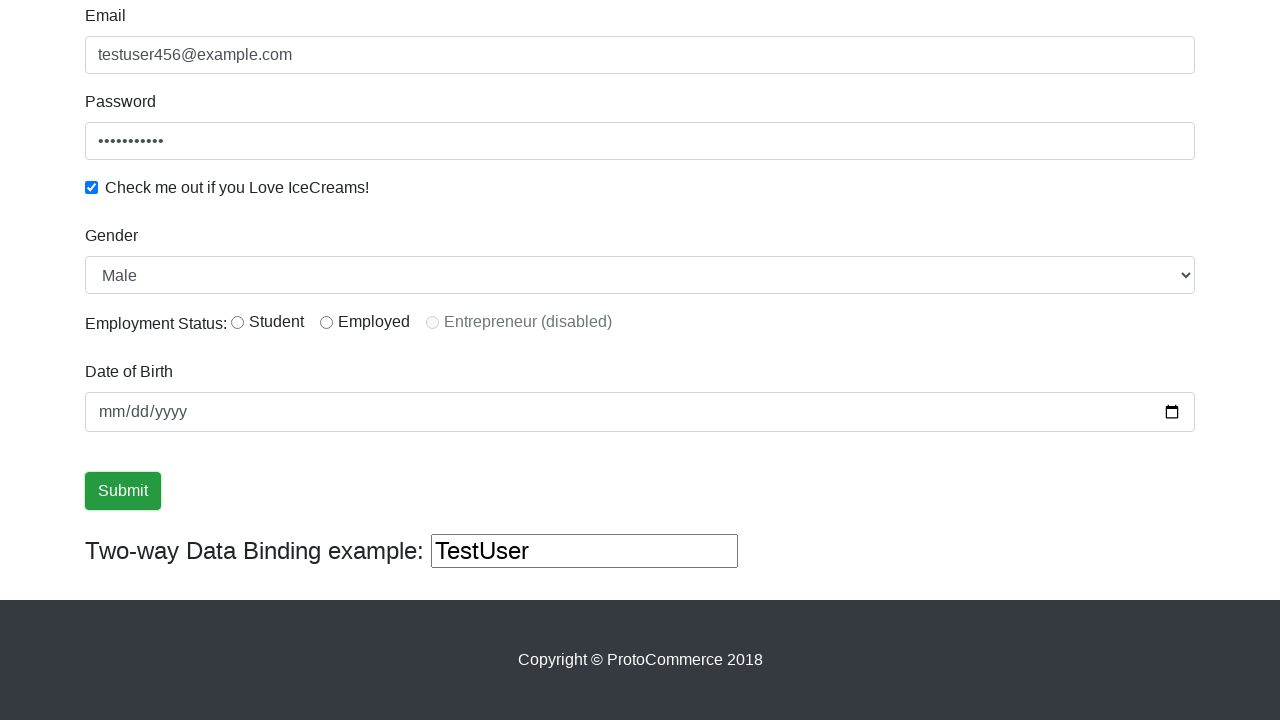

Success message alert loaded
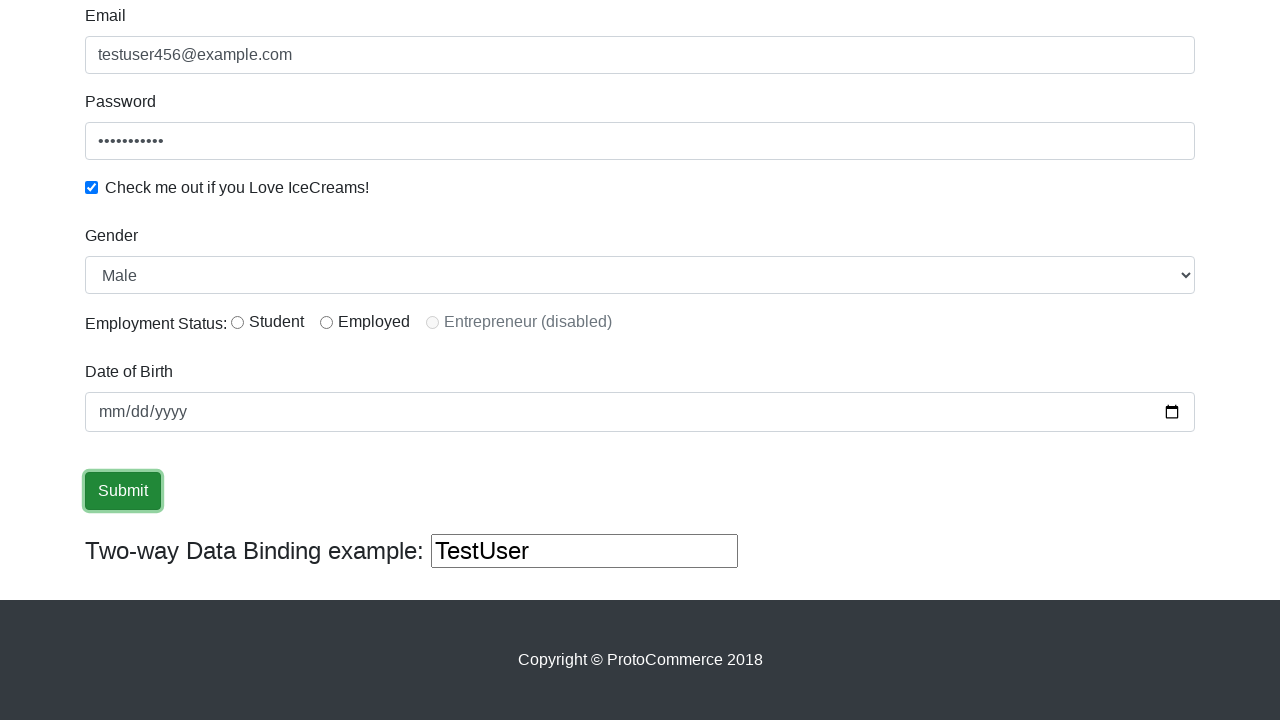

Retrieved success message text content
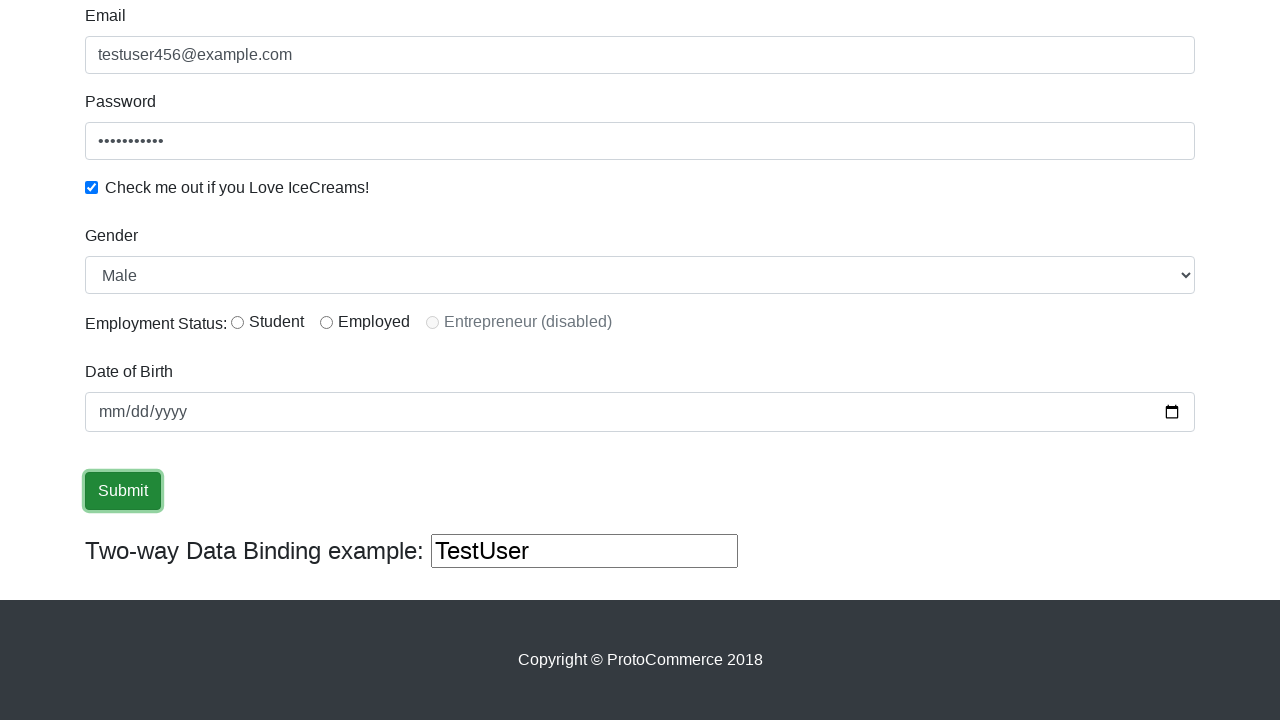

Verified 'Success' is present in success message
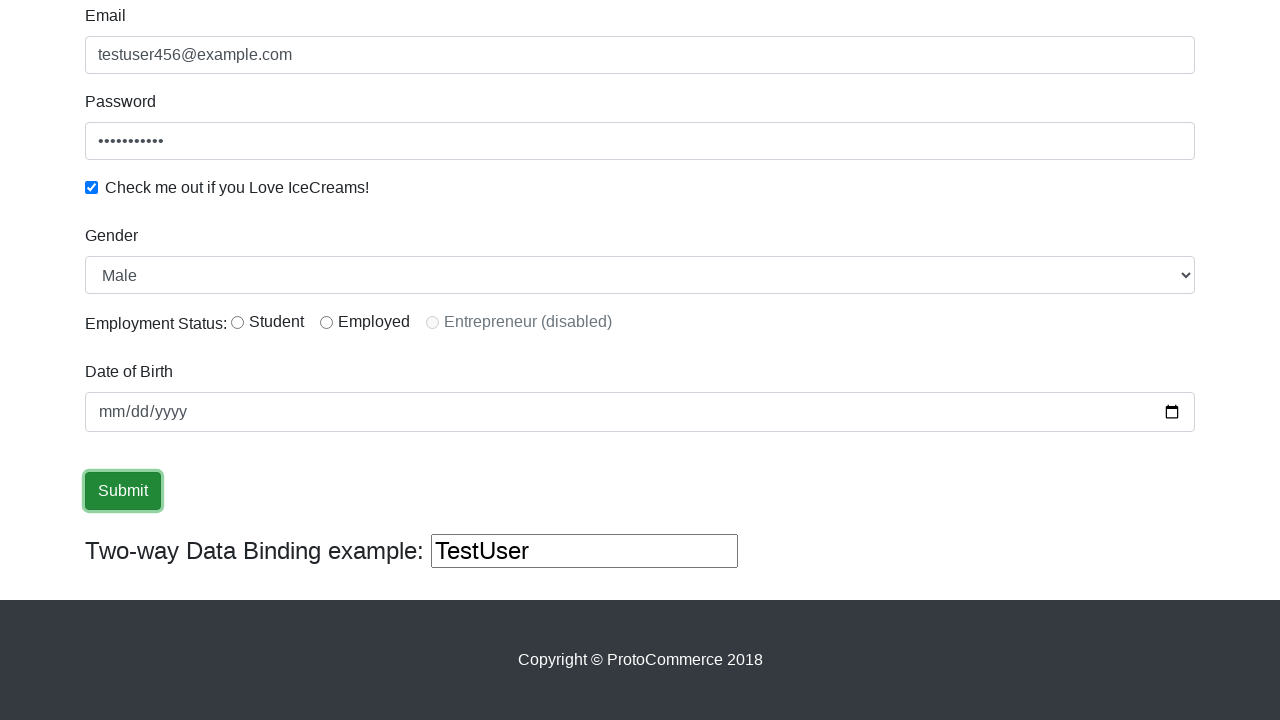

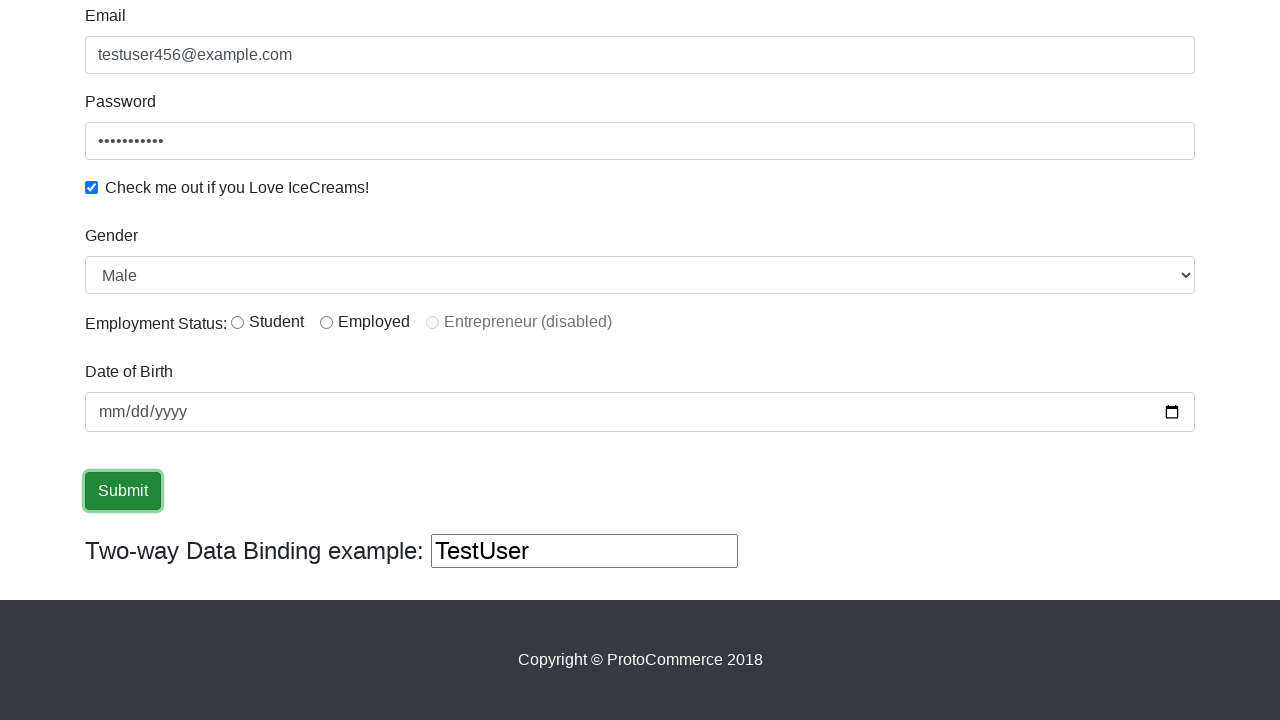